Navigates to Browse Languages page and verifies the table headers show Language and Author

Starting URL: http://www.99-bottles-of-beer.net/

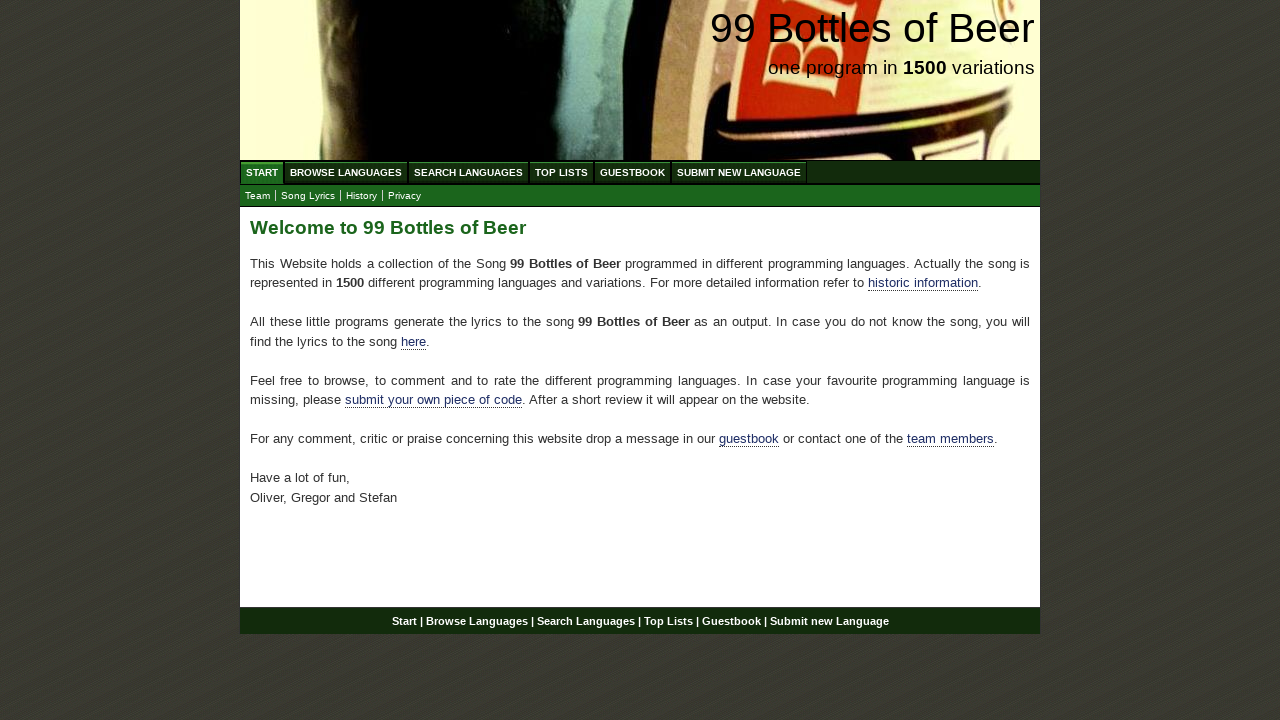

Clicked on Browse Languages menu link at (346, 172) on xpath=//body/div[@id='wrap']/div[@id='navigation']/ul[@id='menu']/li/a[@href='/a
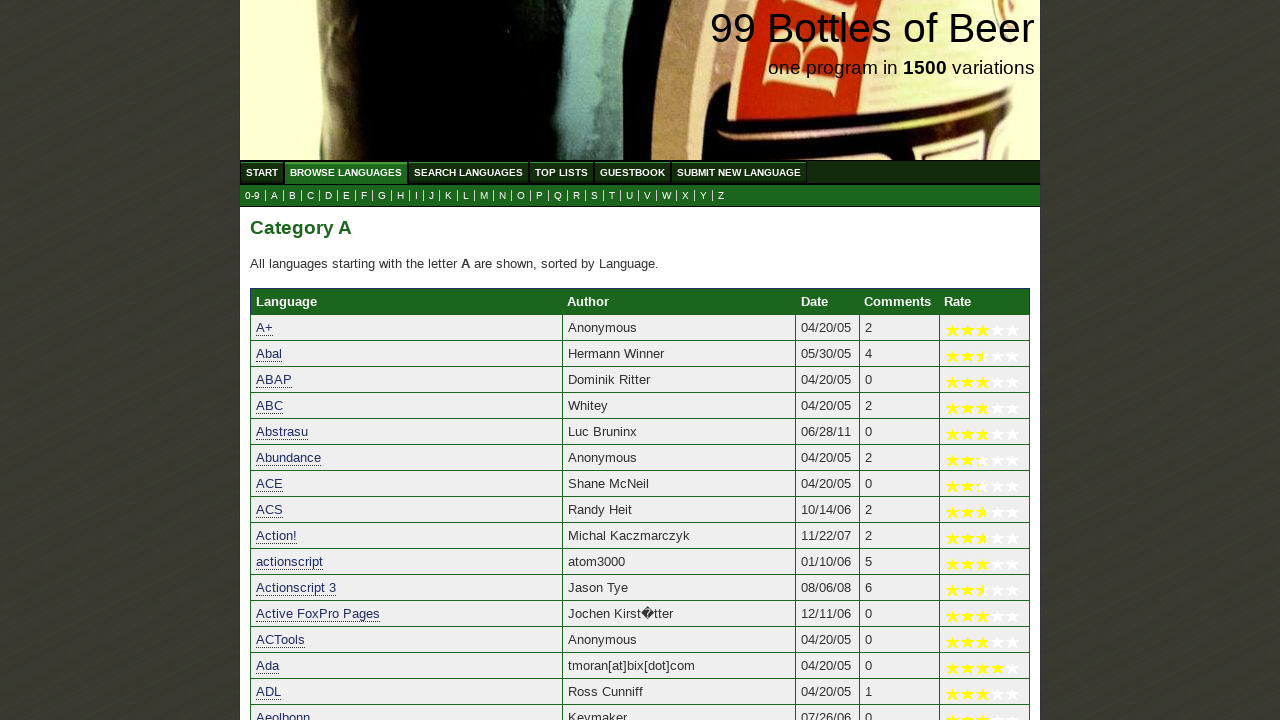

Located Language table header element
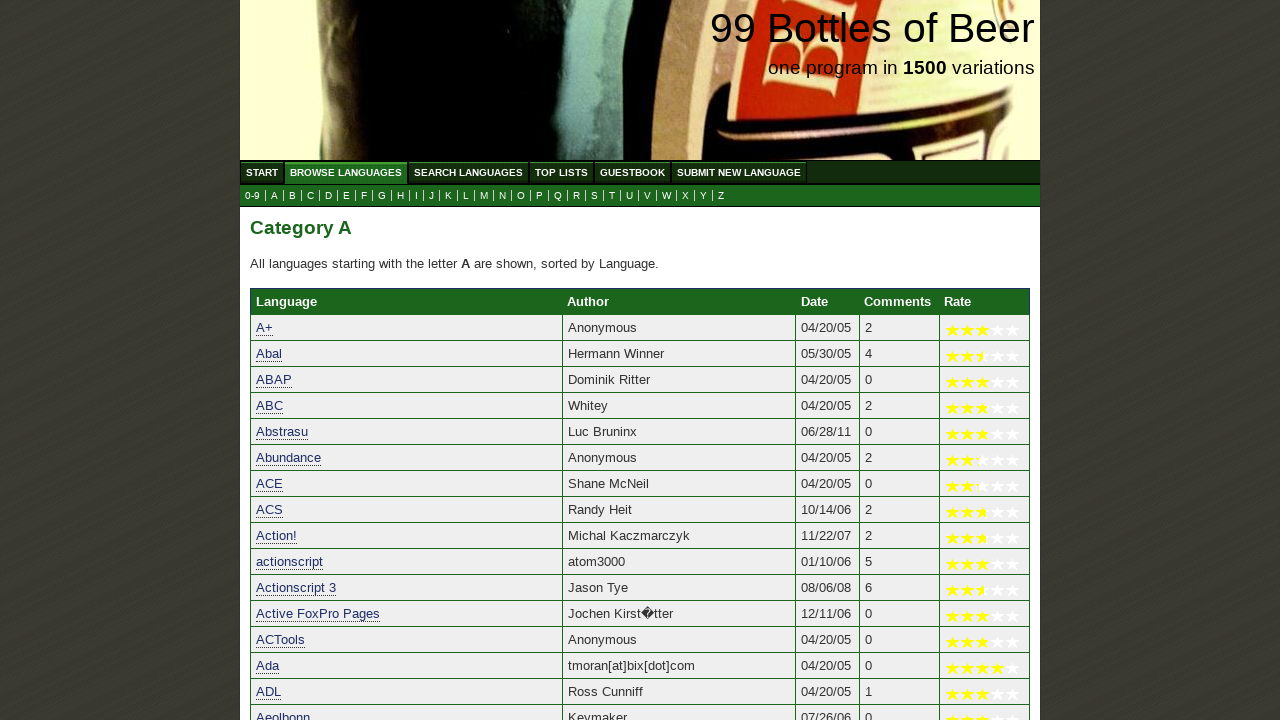

Located Author table header element
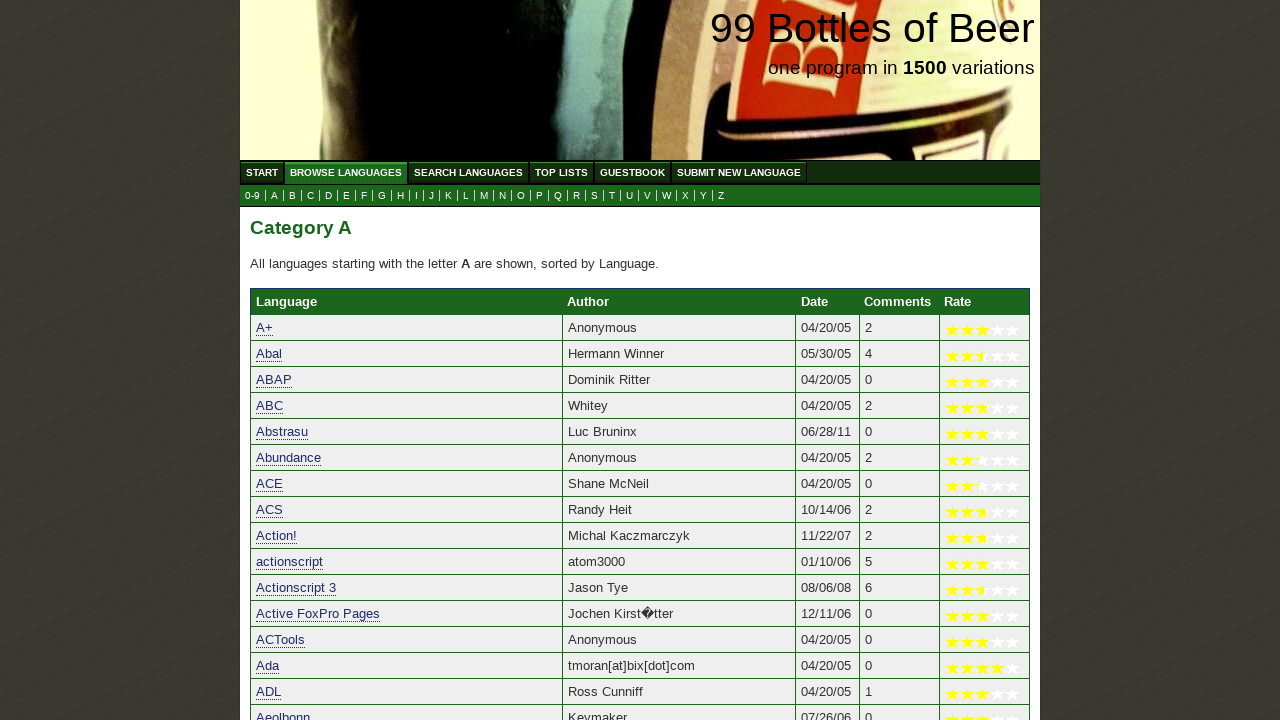

Verified Language header text content
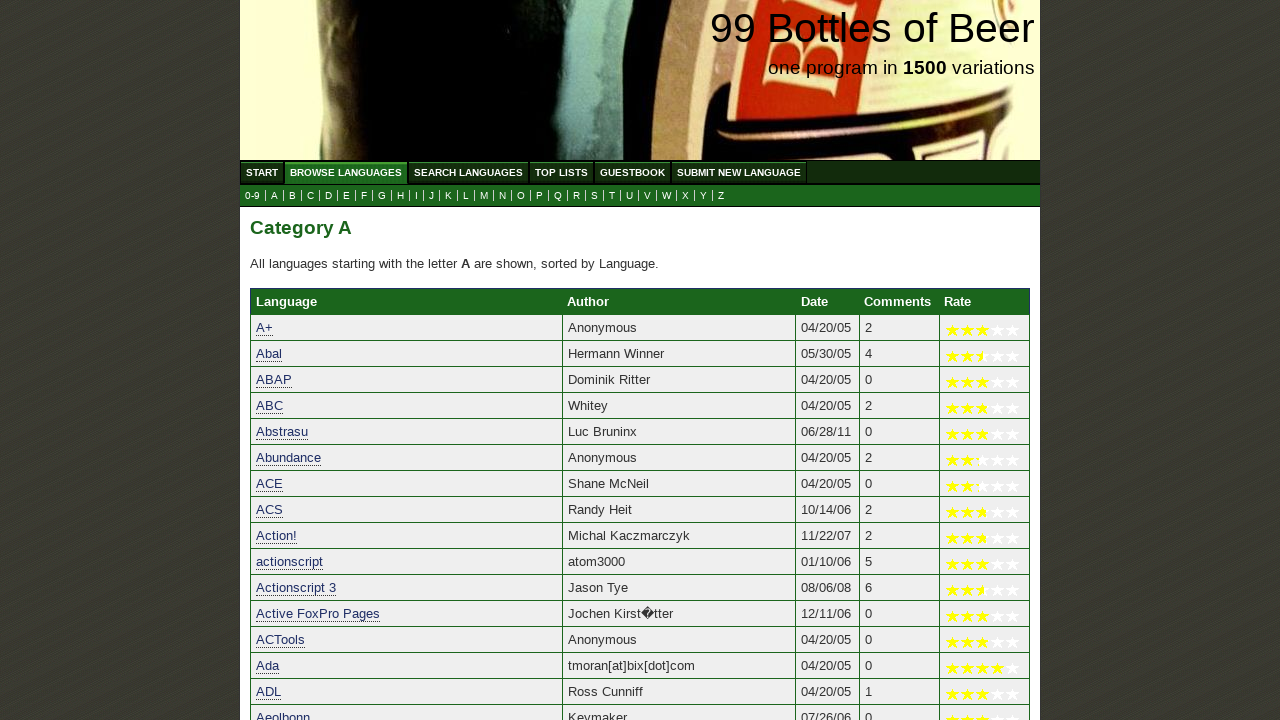

Verified Author header text content
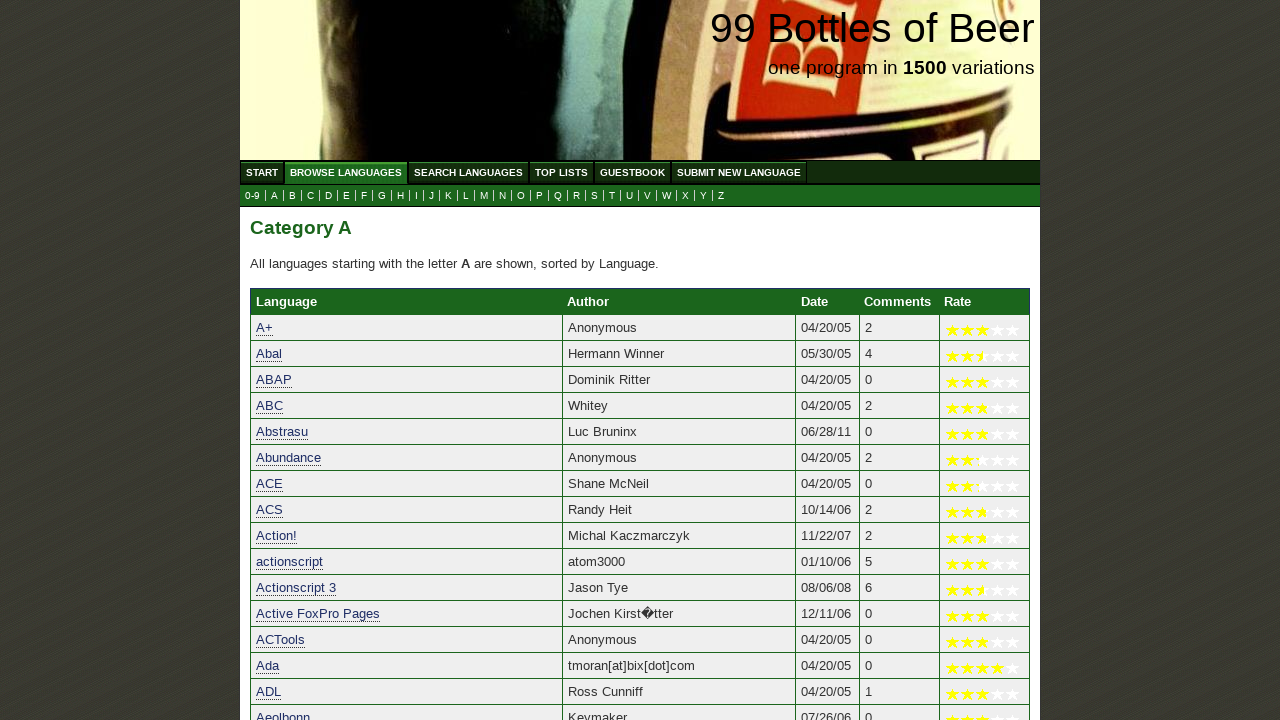

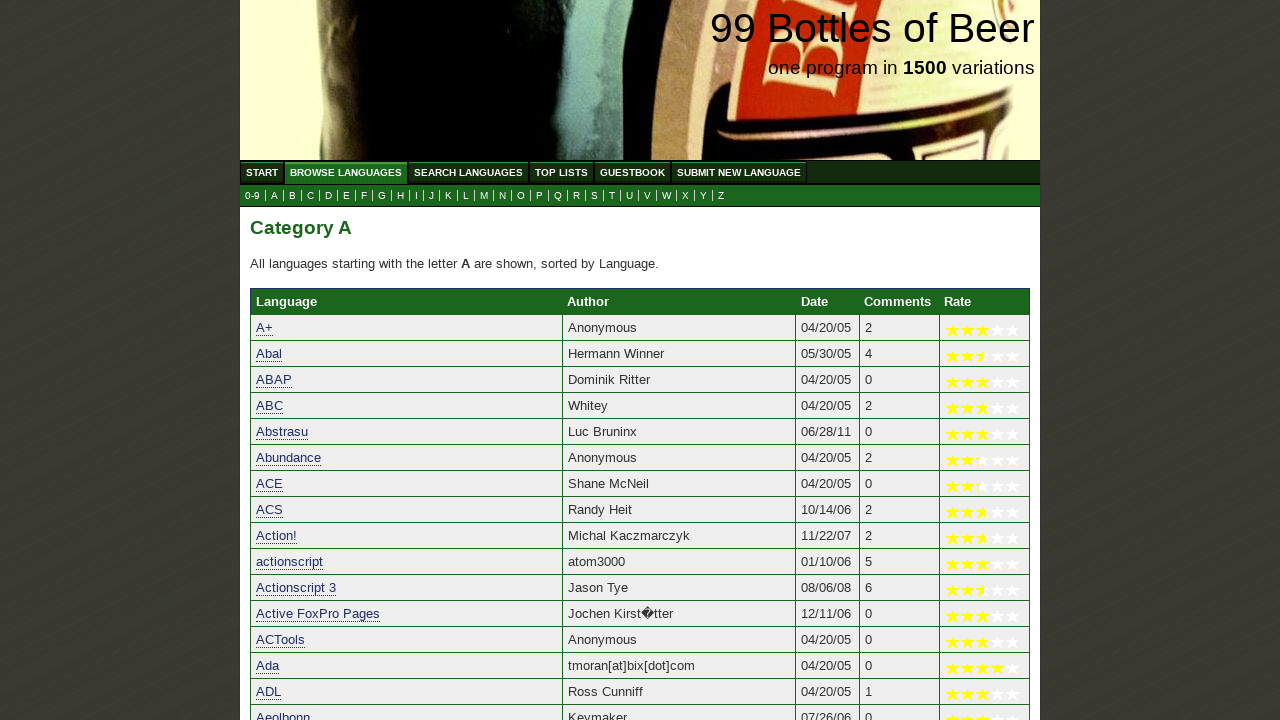